Tests OTP input boxes by filling each of the 6 digit fields individually and verifying the complete value is displayed.

Starting URL: https://test-with-me-app.vercel.app/learning/web-elements/elements/input

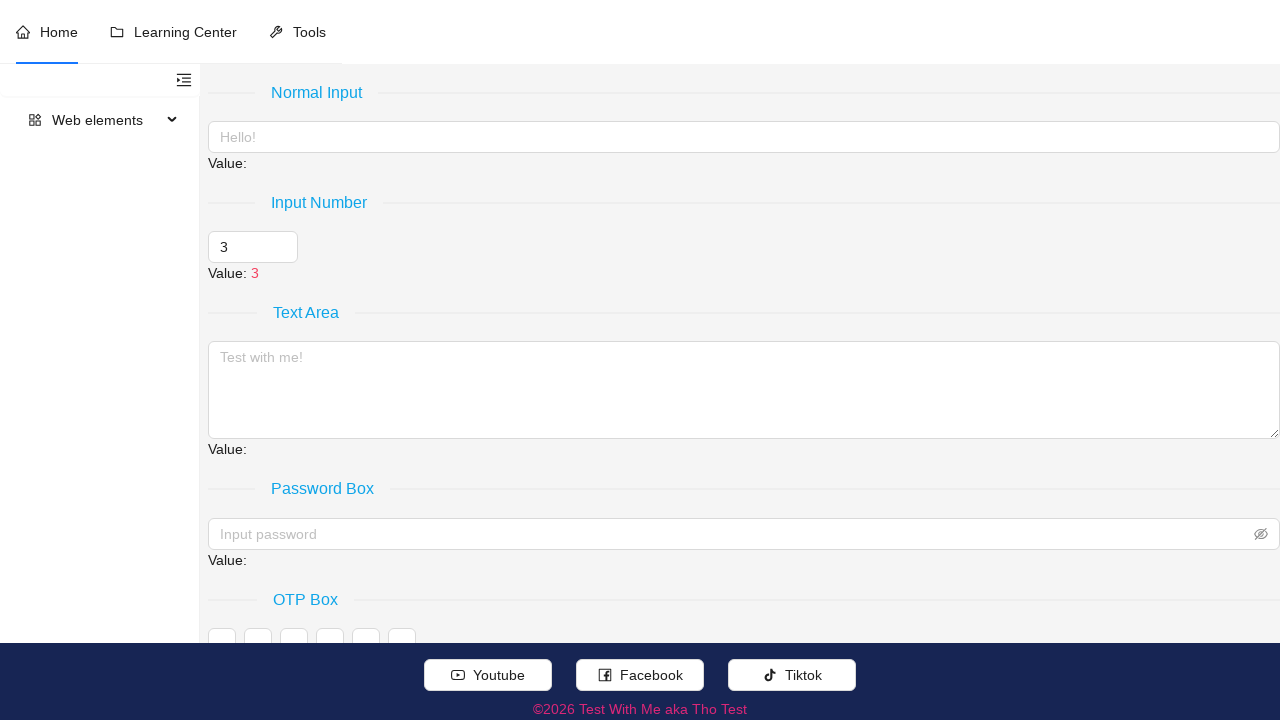

Located OTP input fields using XPath
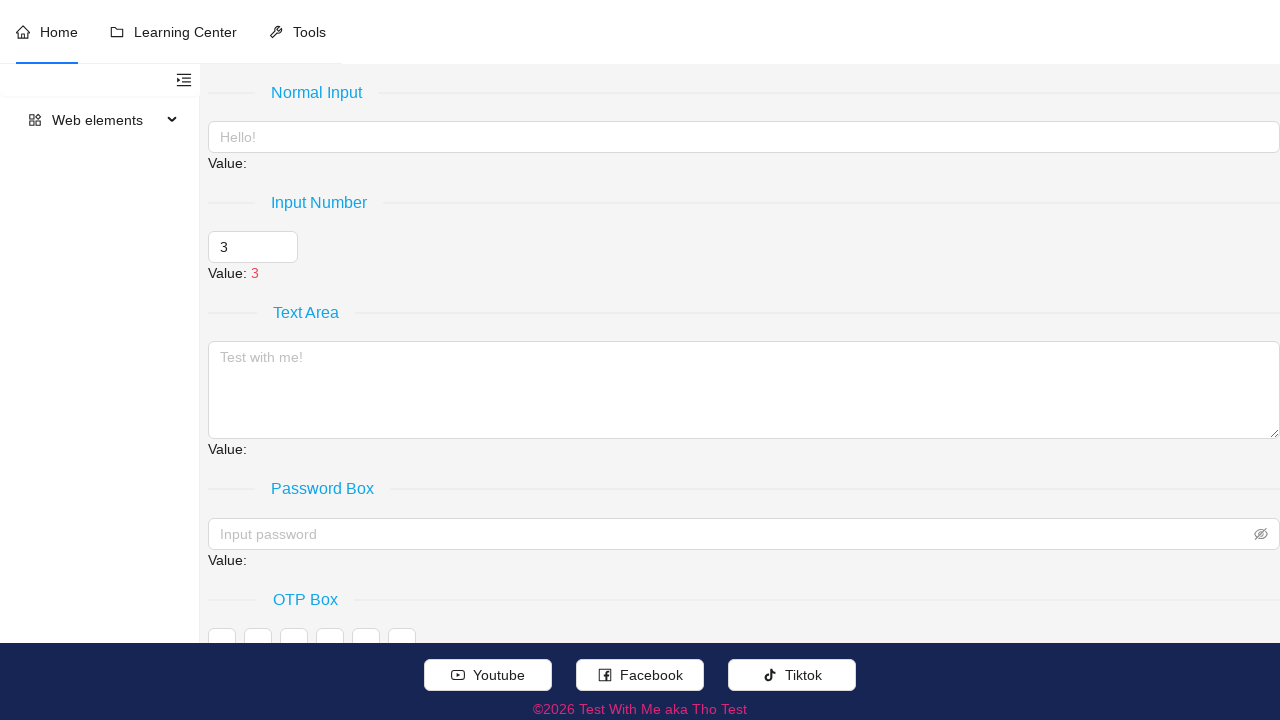

Filled OTP digit 1 with value '5' on //div[normalize-space() = 'OTP Box' and @role = 'separator']//following::input[p
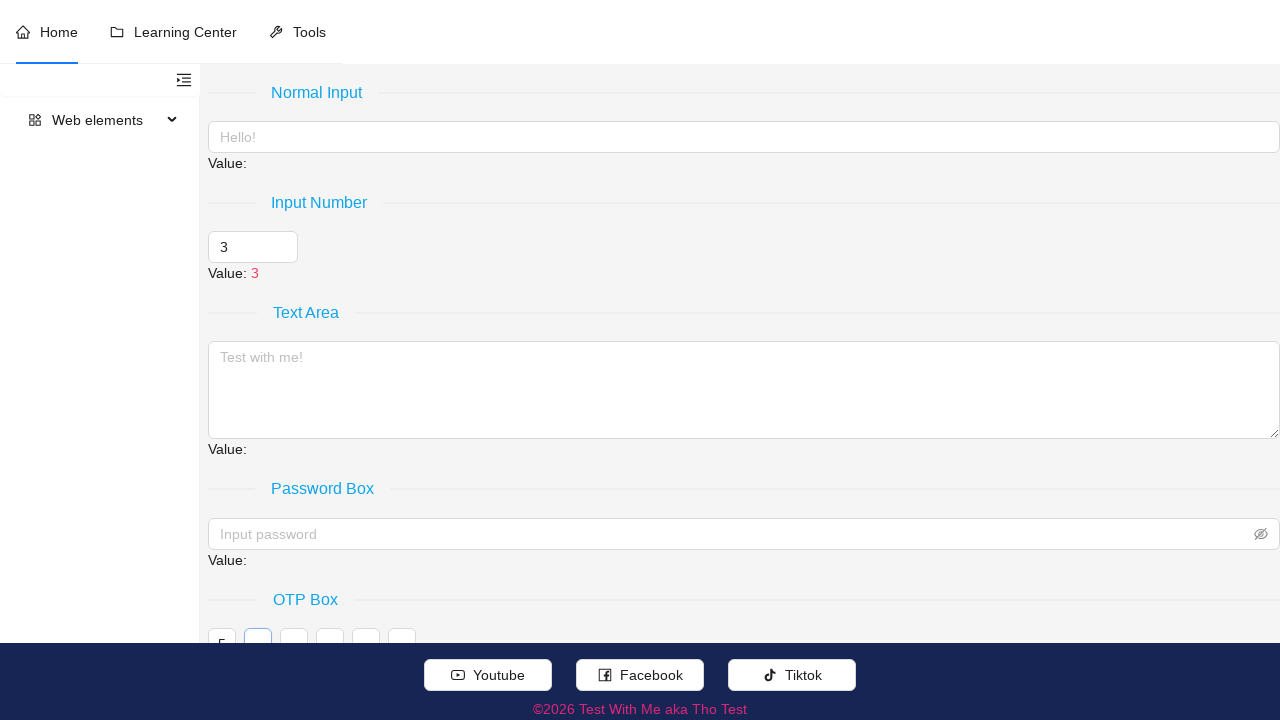

Filled OTP digit 2 with value '4' on //div[normalize-space() = 'OTP Box' and @role = 'separator']//following::input[p
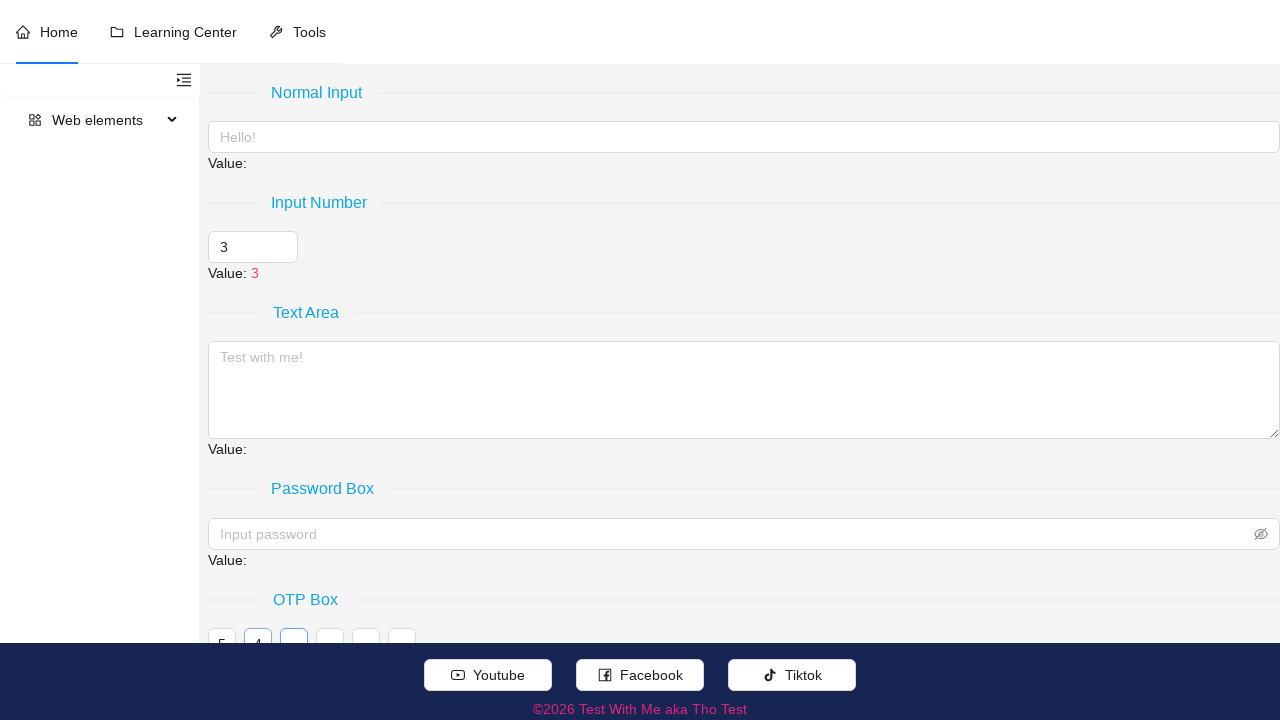

Filled OTP digit 3 with value '3' on //div[normalize-space() = 'OTP Box' and @role = 'separator']//following::input[p
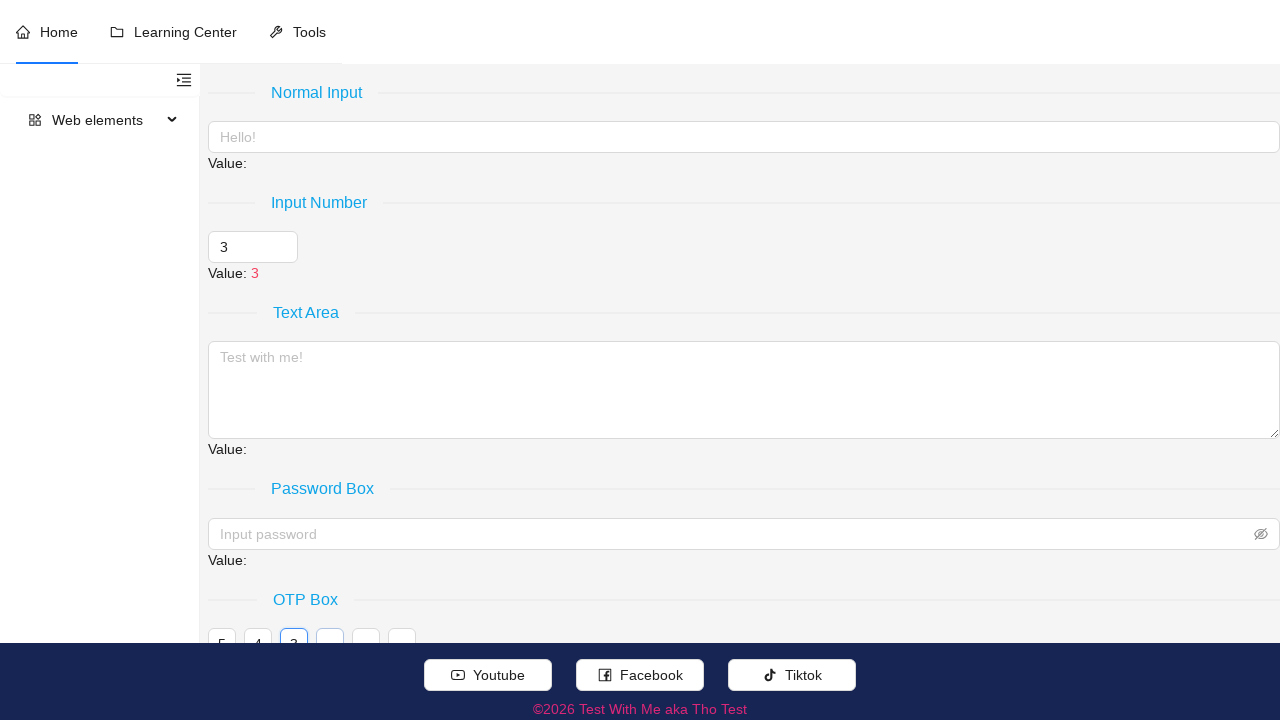

Filled OTP digit 4 with value '6' on //div[normalize-space() = 'OTP Box' and @role = 'separator']//following::input[p
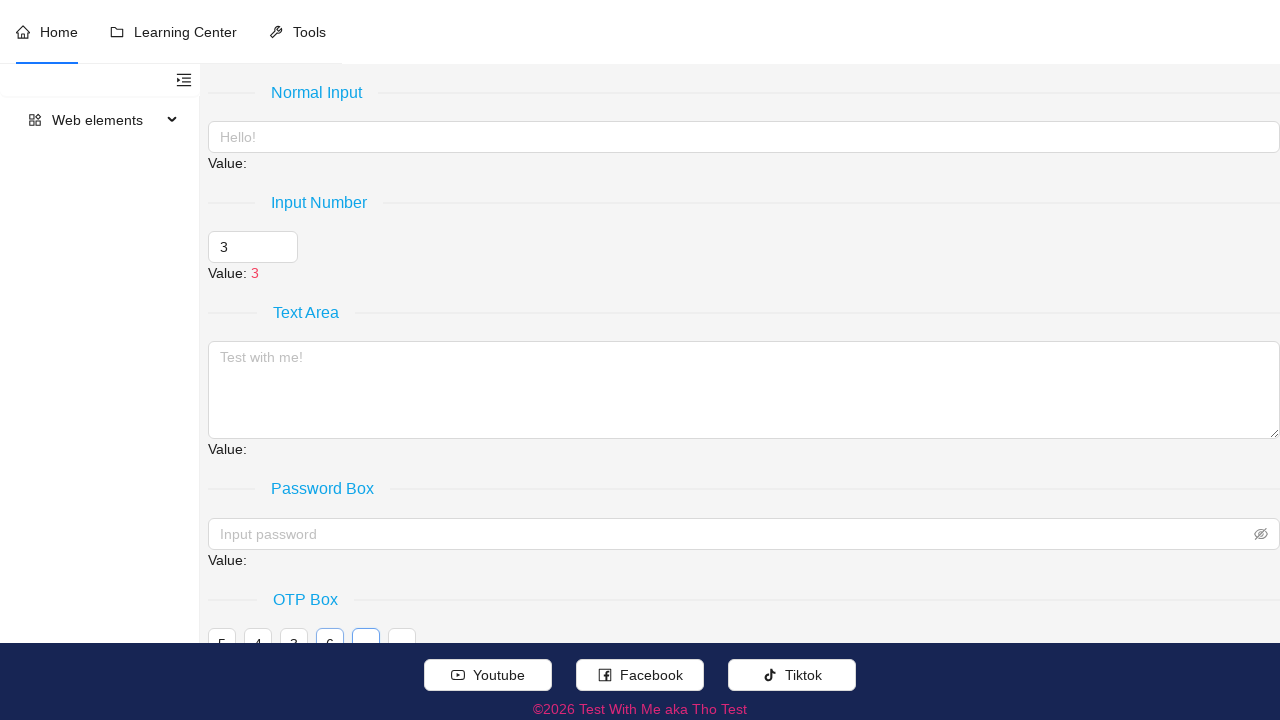

Filled OTP digit 5 with value '7' on //div[normalize-space() = 'OTP Box' and @role = 'separator']//following::input[p
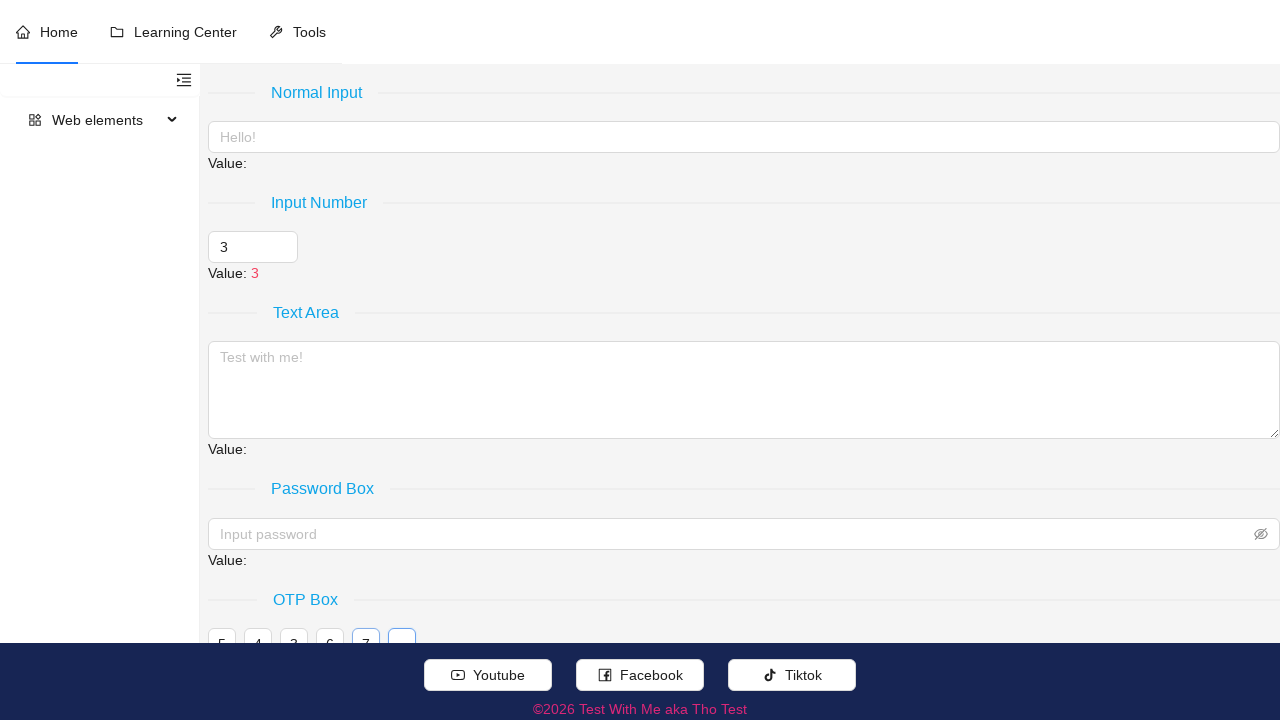

Filled OTP digit 6 with value '8' on //div[normalize-space() = 'OTP Box' and @role = 'separator']//following::input[p
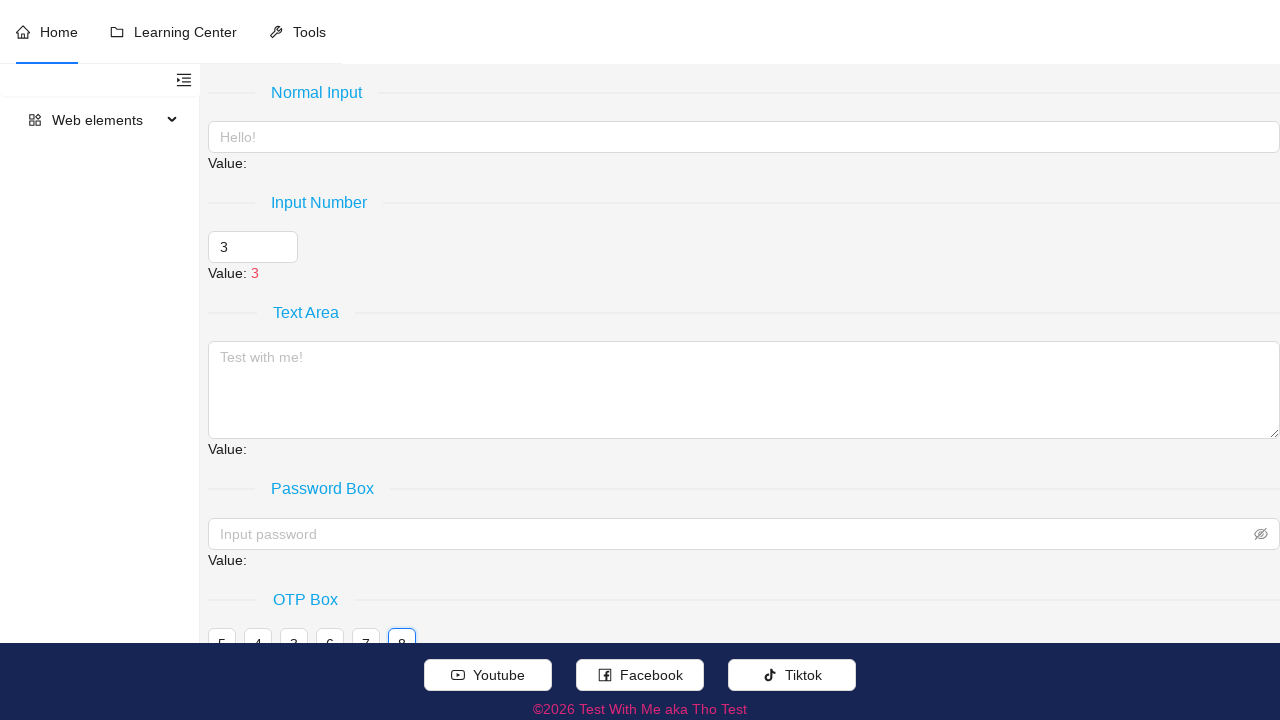

Verified complete OTP value is displayed
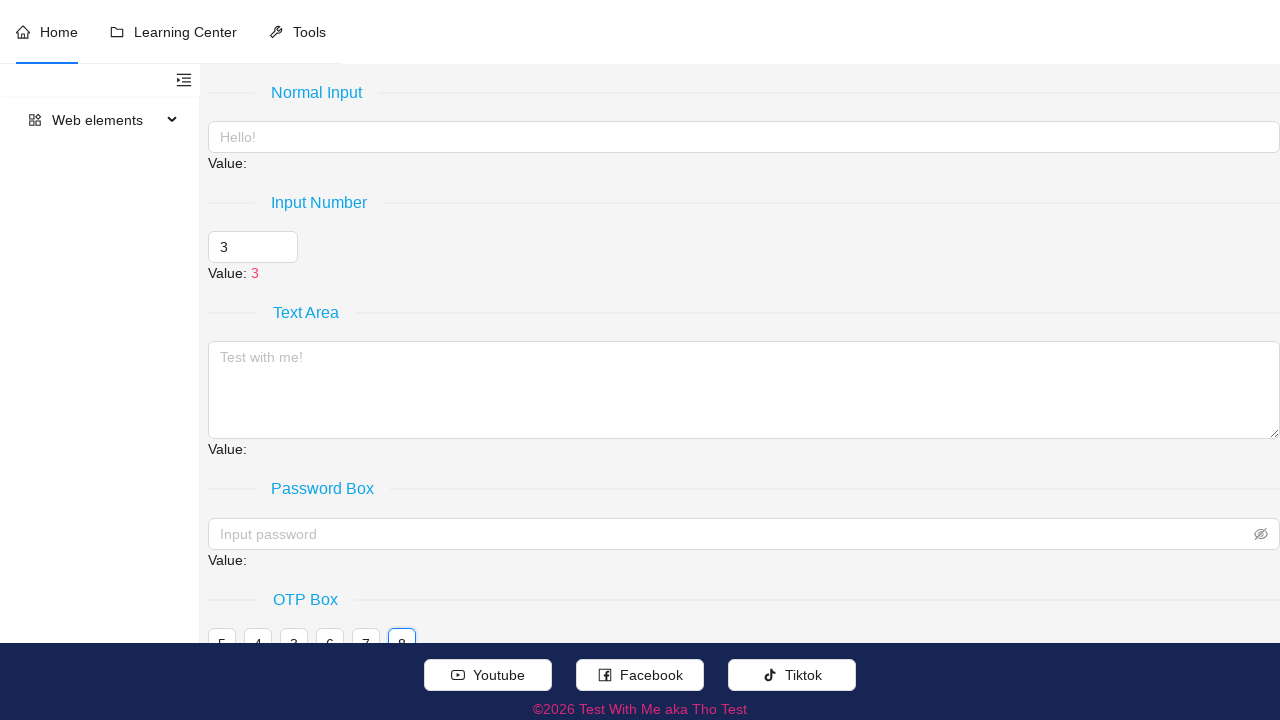

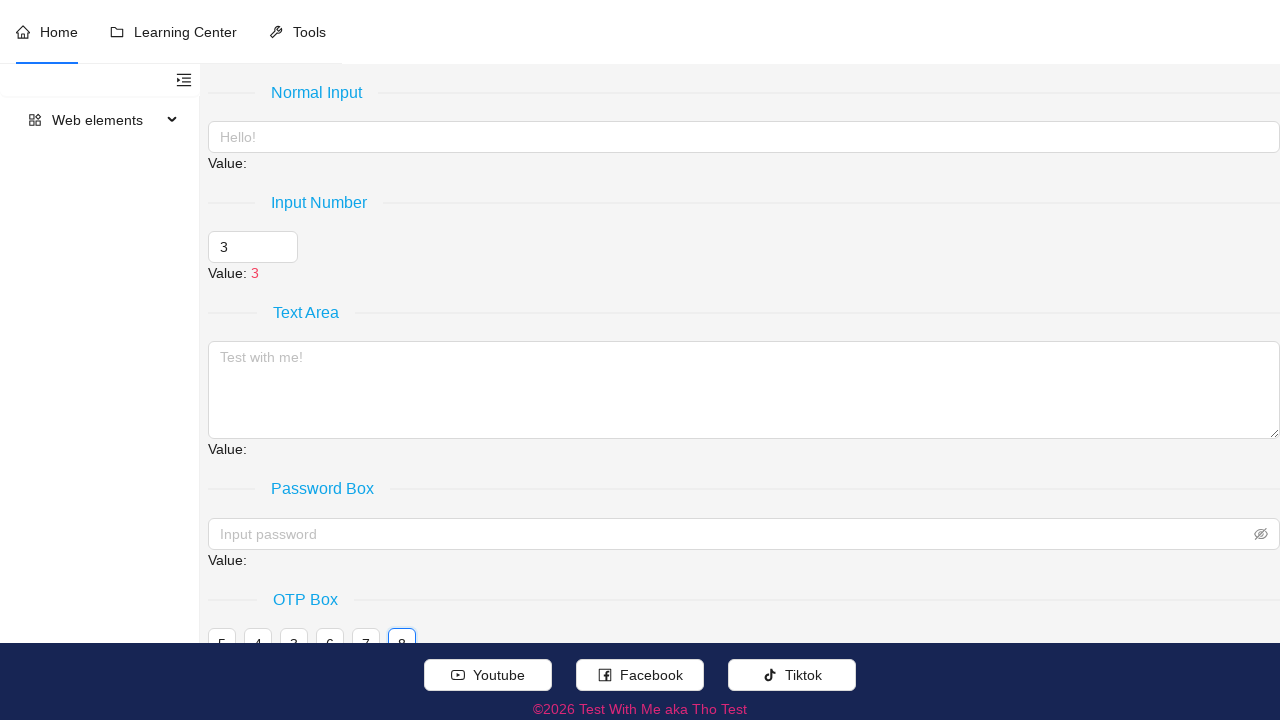